Tests the Typos page by navigating to it and checking if the text contains a typo, refreshing the page until the correct text is found

Starting URL: https://the-internet.herokuapp.com/

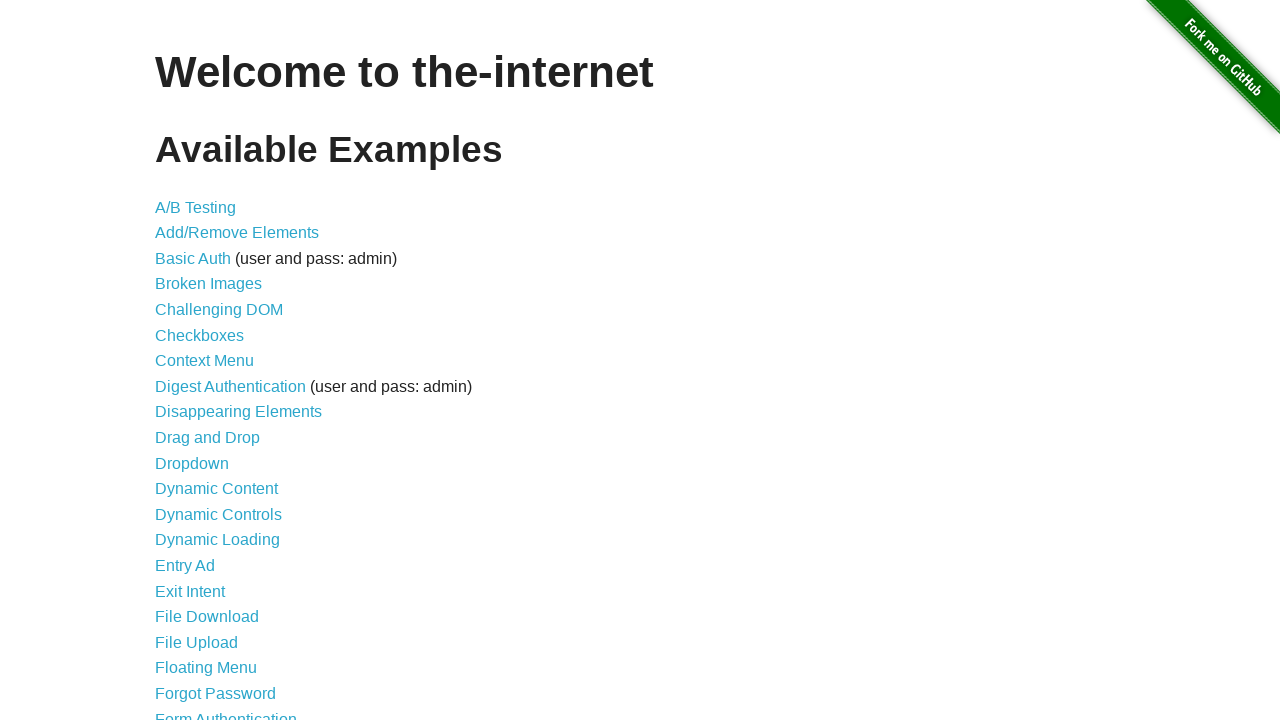

Clicked on the Typos link at (176, 625) on text=Typos
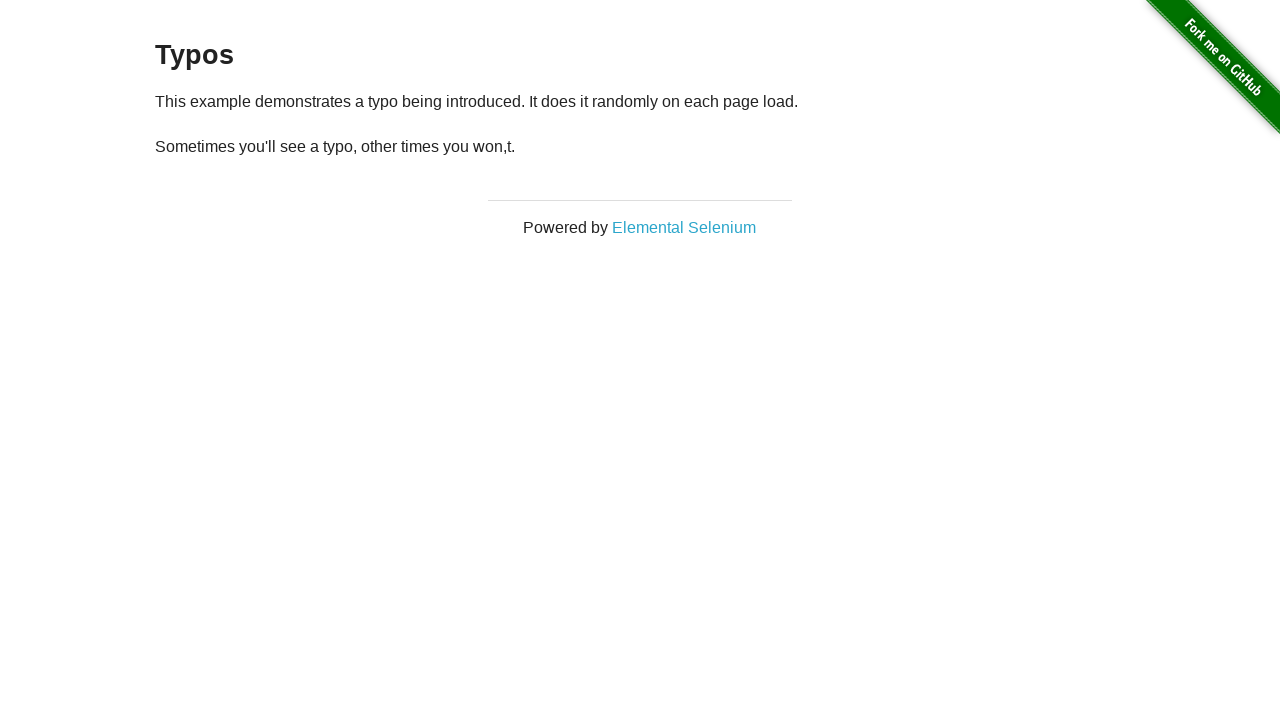

Typos page loaded and paragraph element is visible
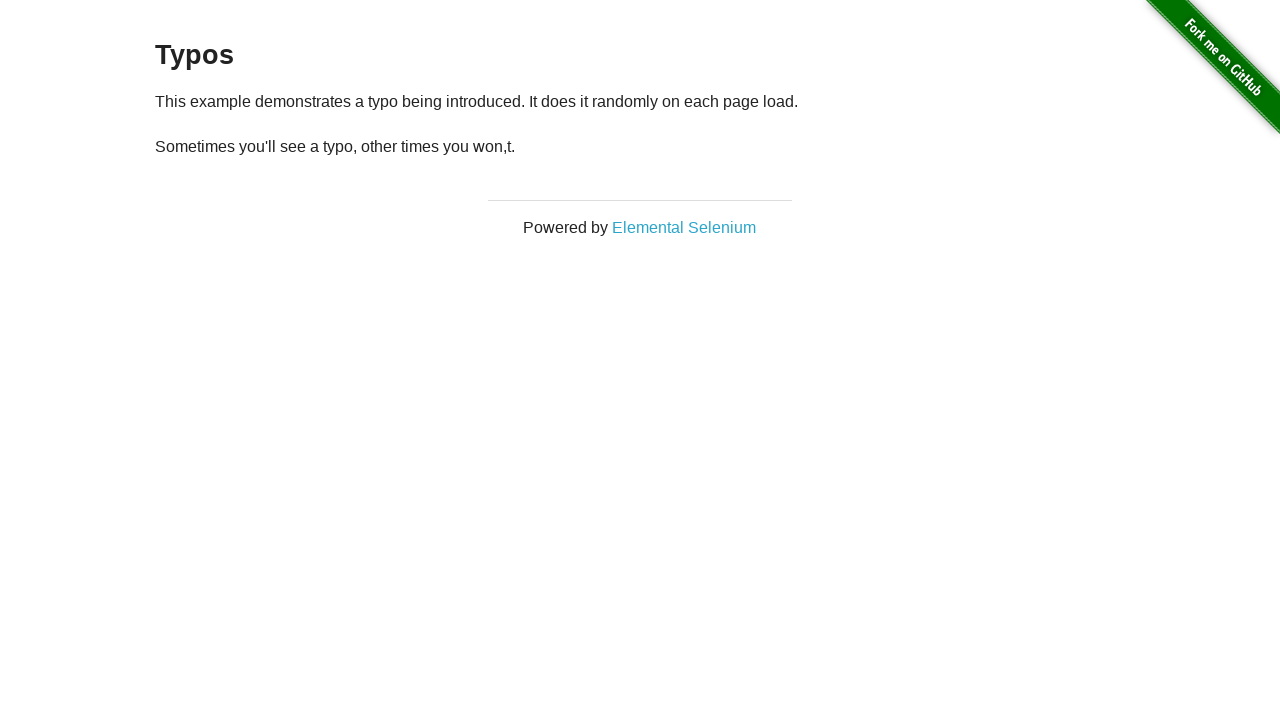

Retrieved paragraph text: '
  Sometimes you'll see a typo, other times you won,t.
'
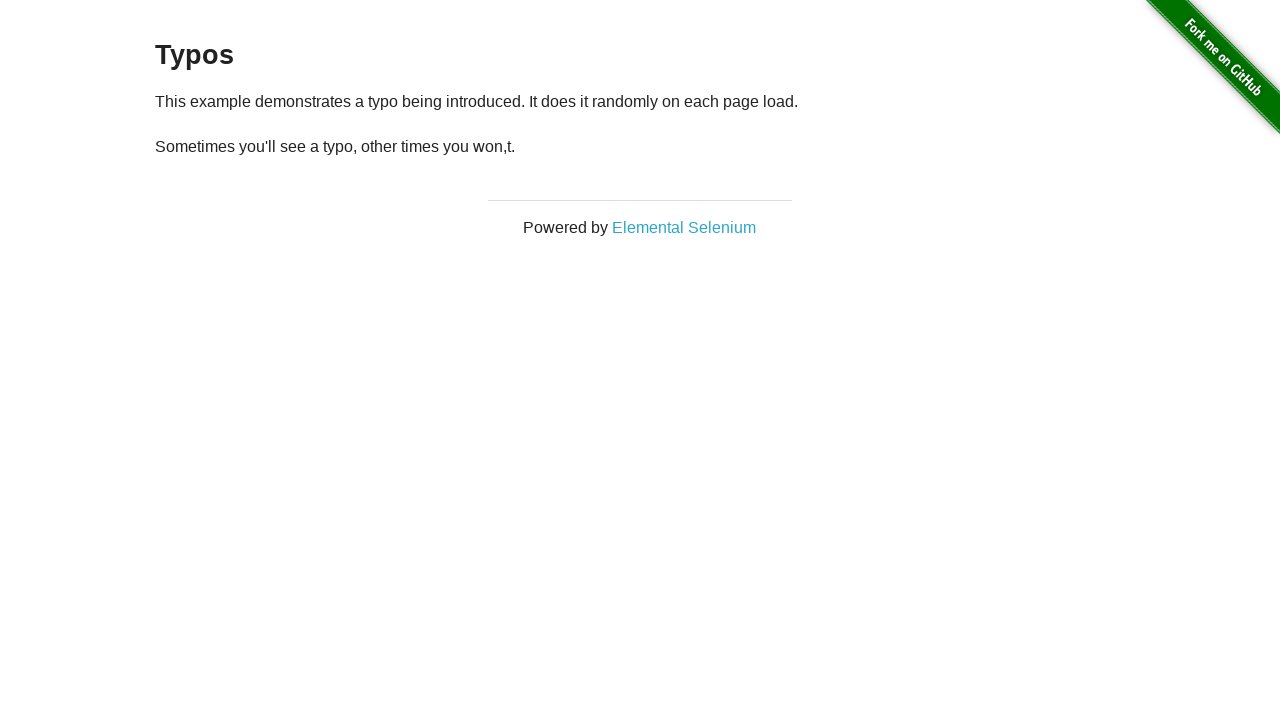

Reloaded page (attempt 1)
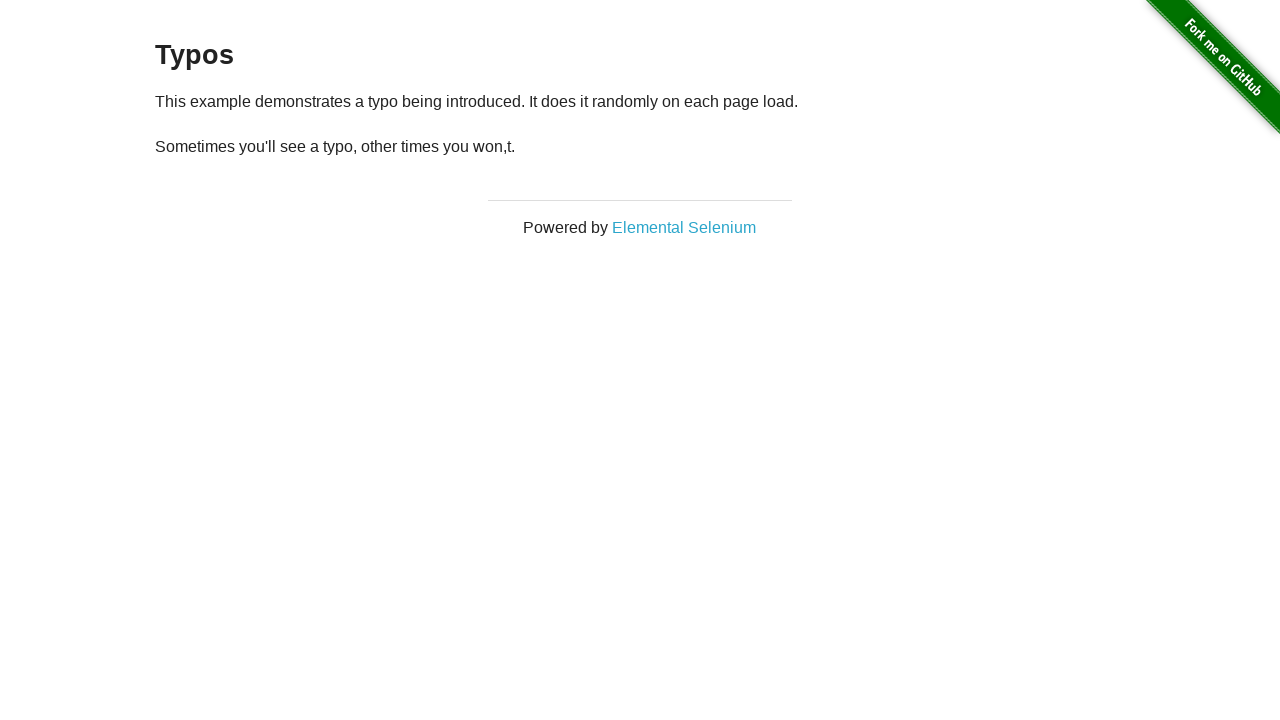

Paragraph element is visible after reload
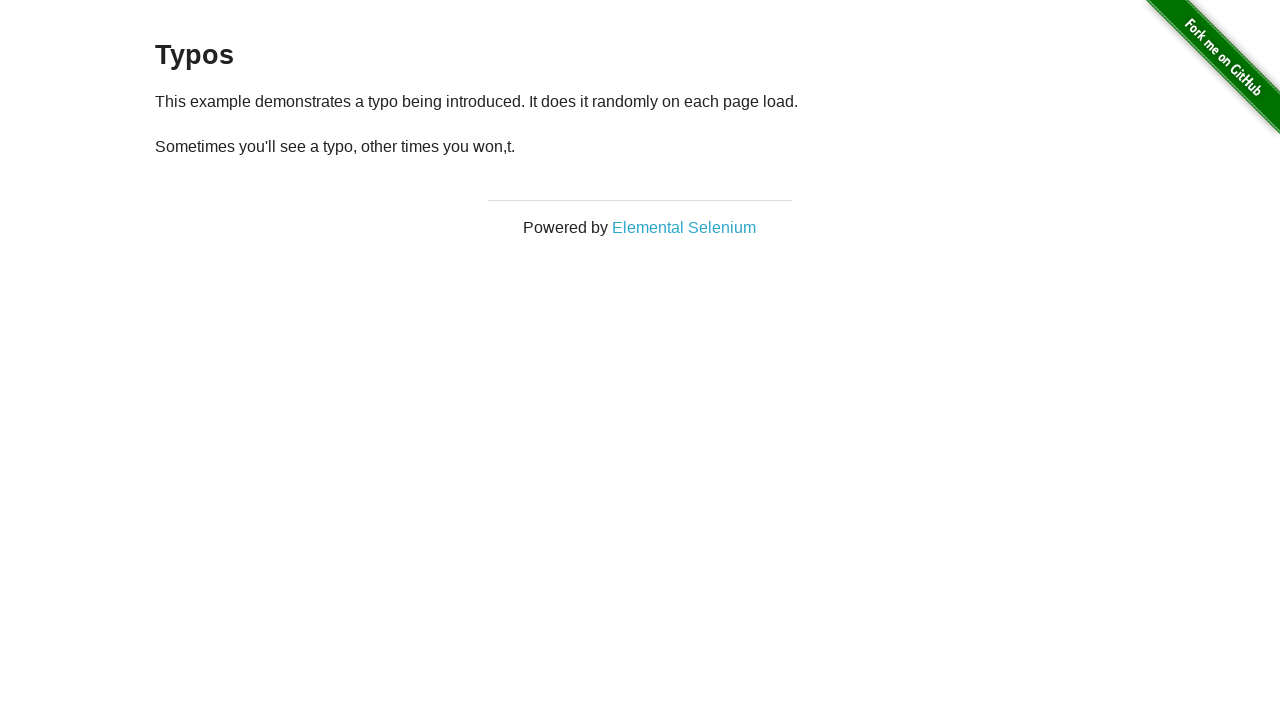

Retrieved paragraph text: '
  Sometimes you'll see a typo, other times you won,t.
'
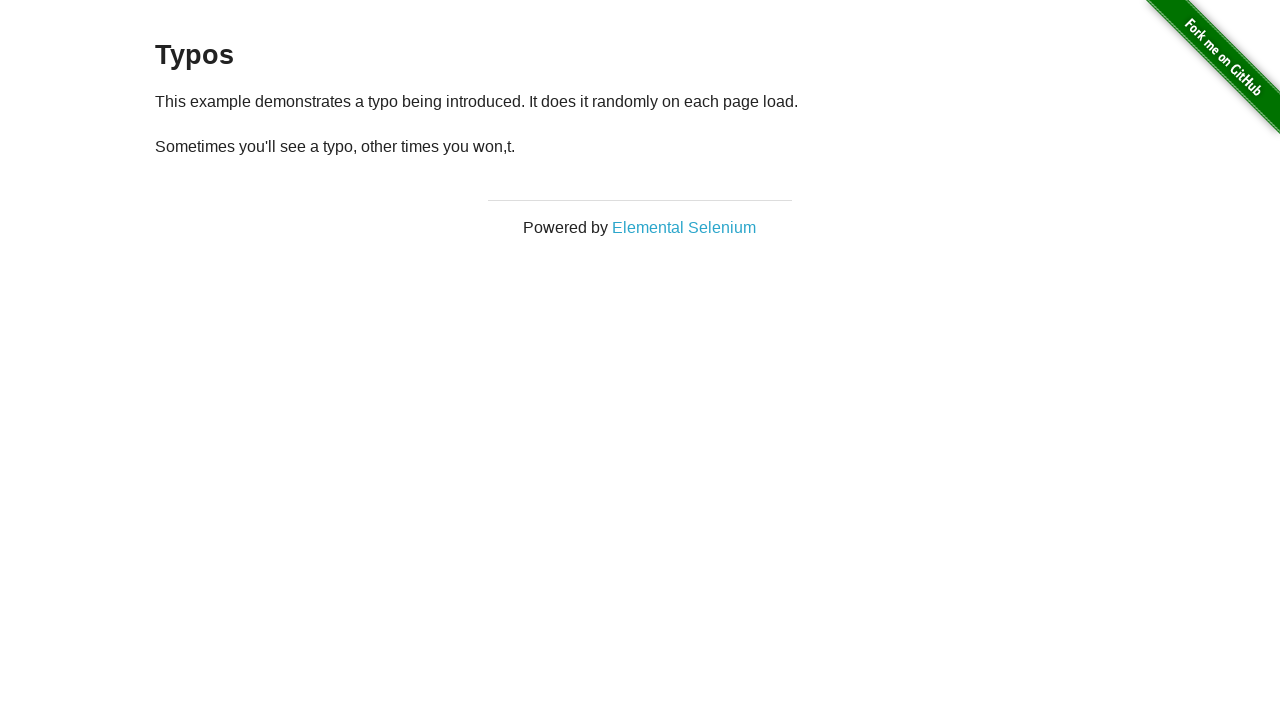

Reloaded page (attempt 2)
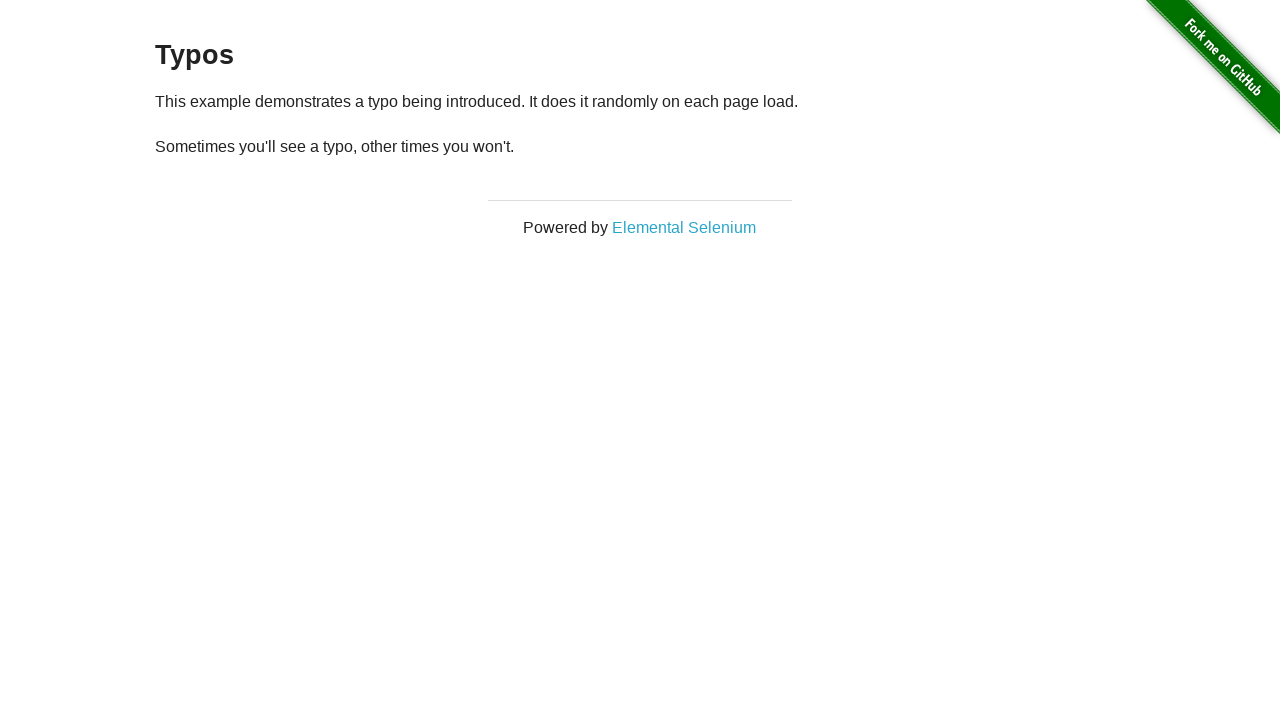

Paragraph element is visible after reload
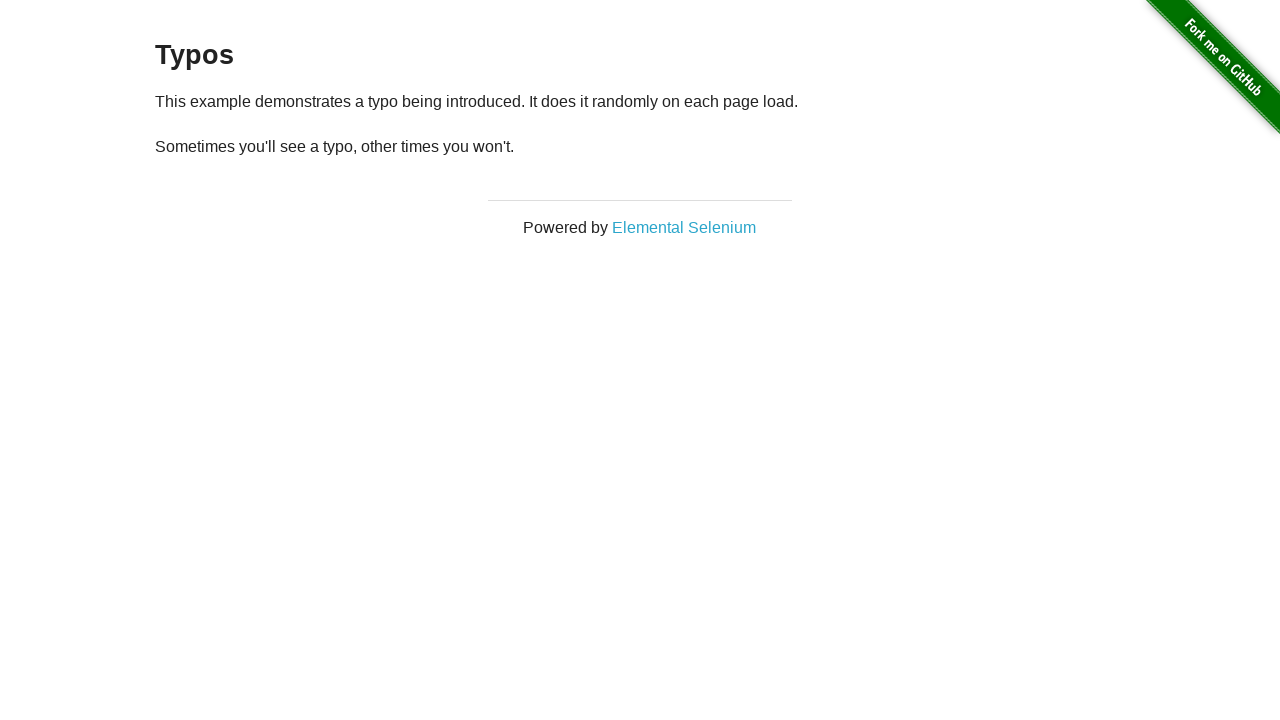

Retrieved paragraph text: '
  Sometimes you'll see a typo, other times you won't.
'
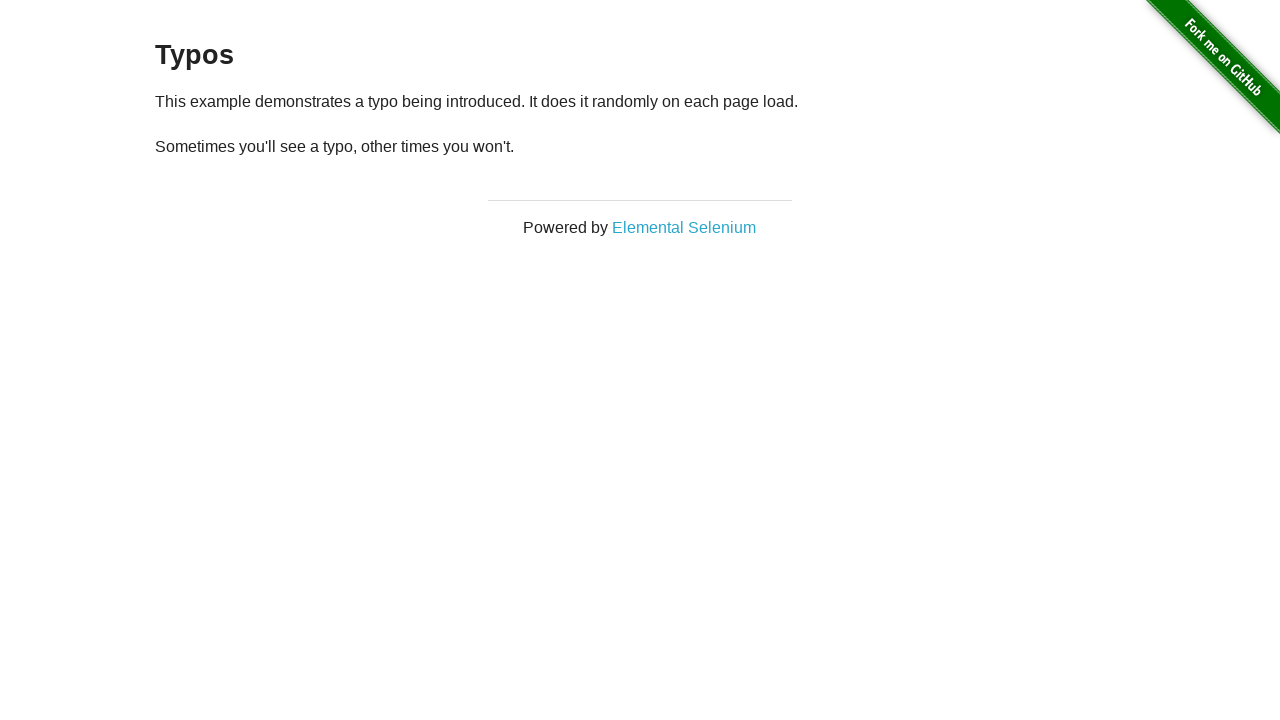

Reloaded page (attempt 3)
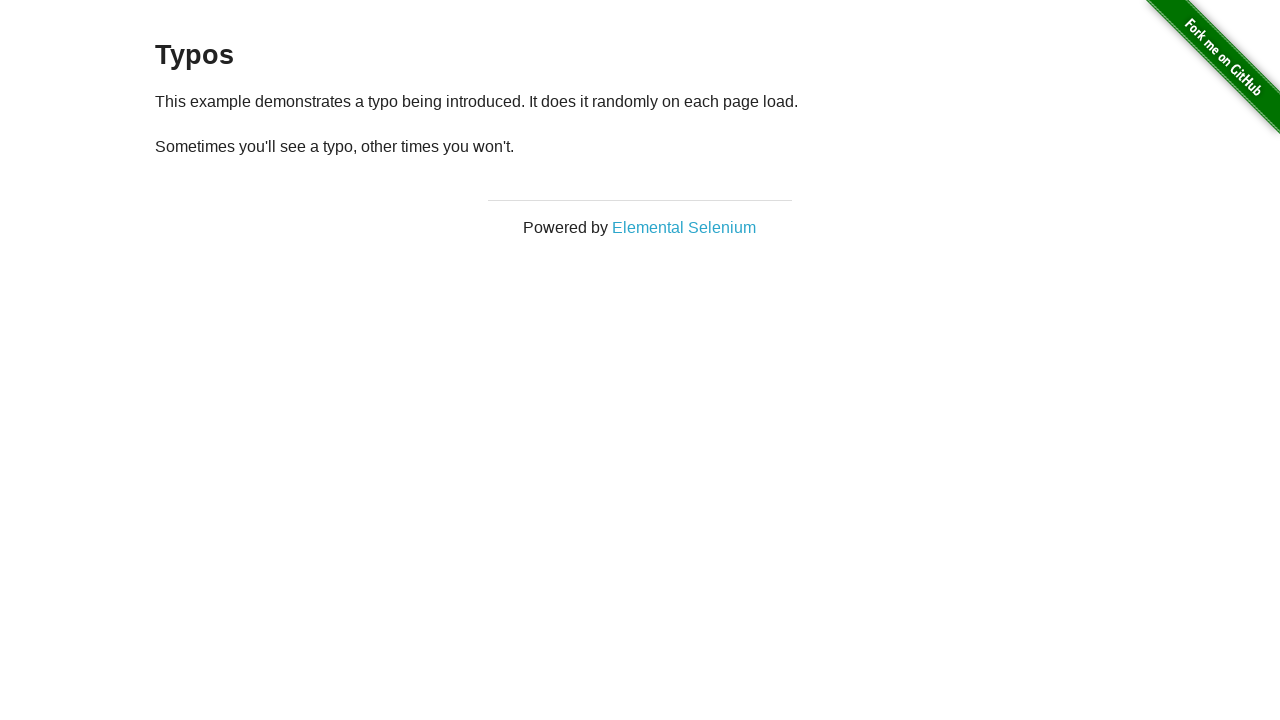

Paragraph element is visible after reload
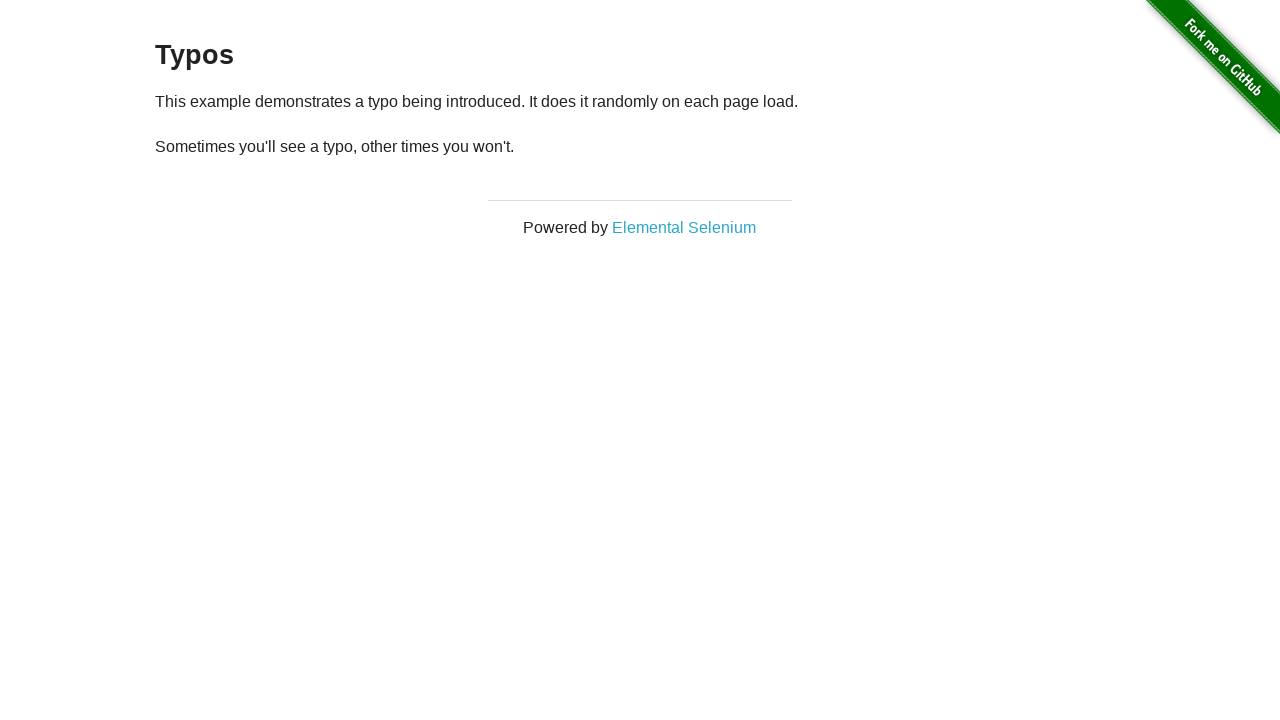

Retrieved paragraph text: '
  Sometimes you'll see a typo, other times you won't.
'
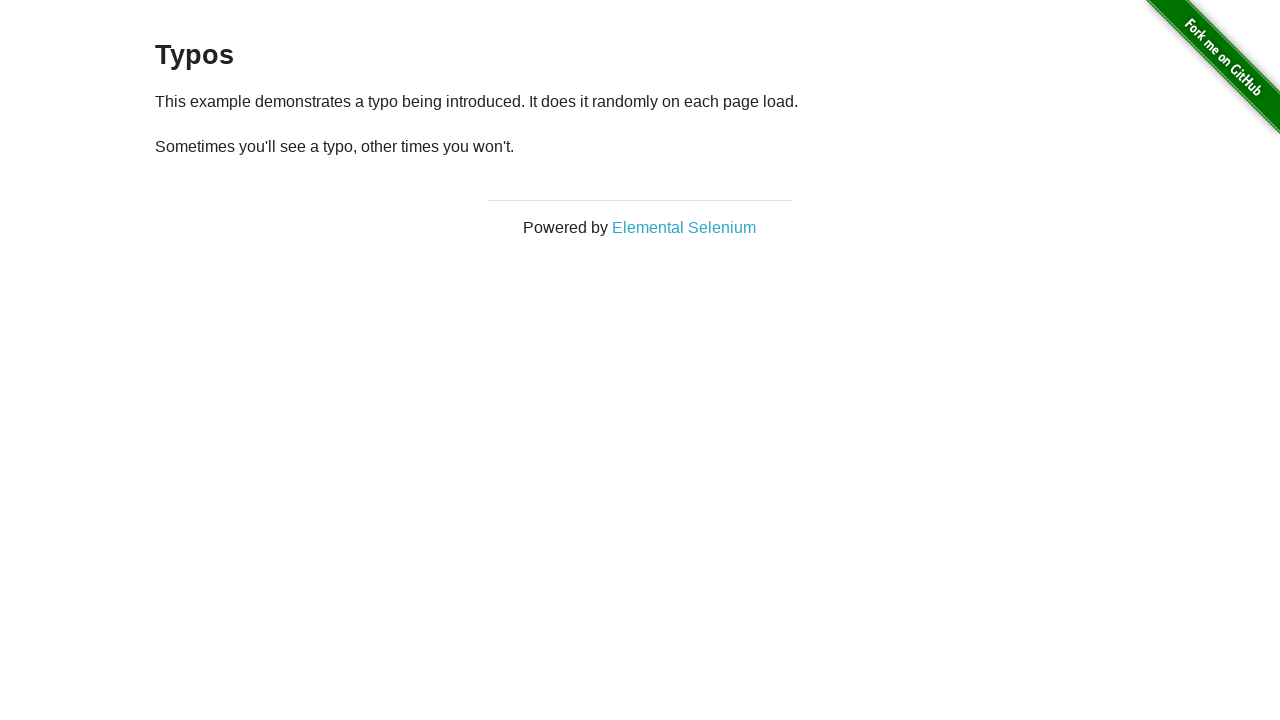

Reloaded page (attempt 4)
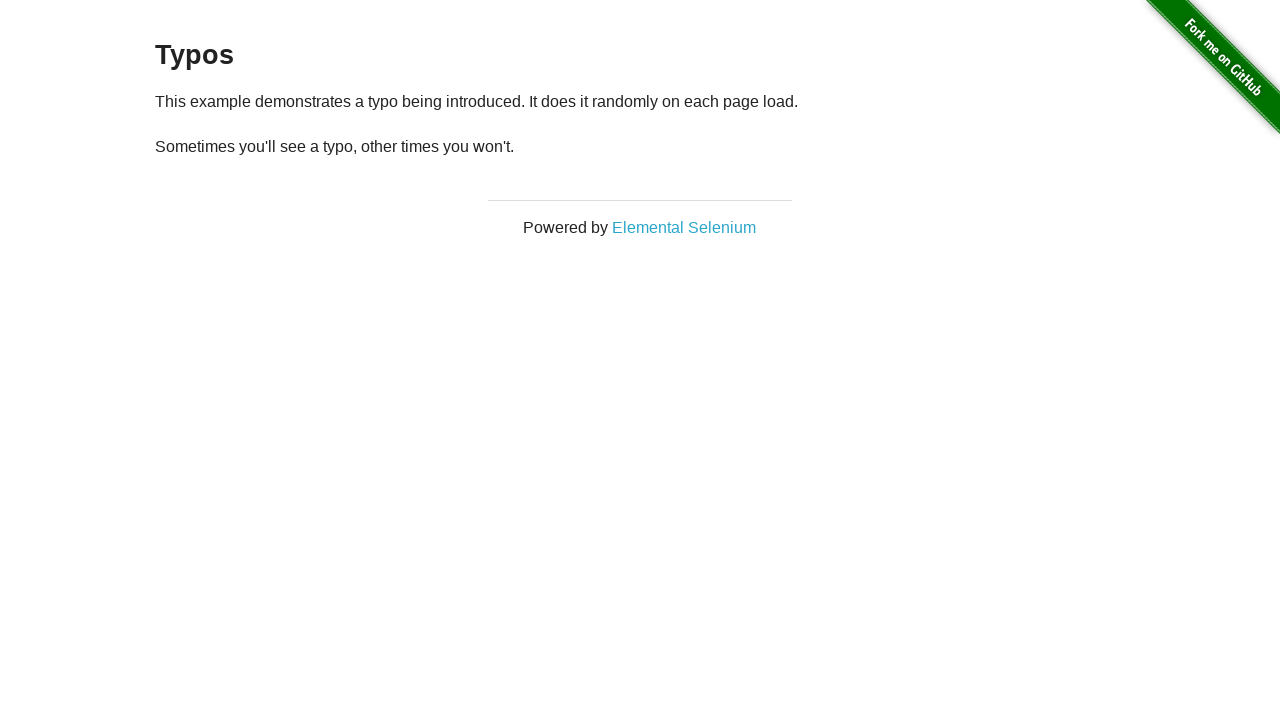

Paragraph element is visible after reload
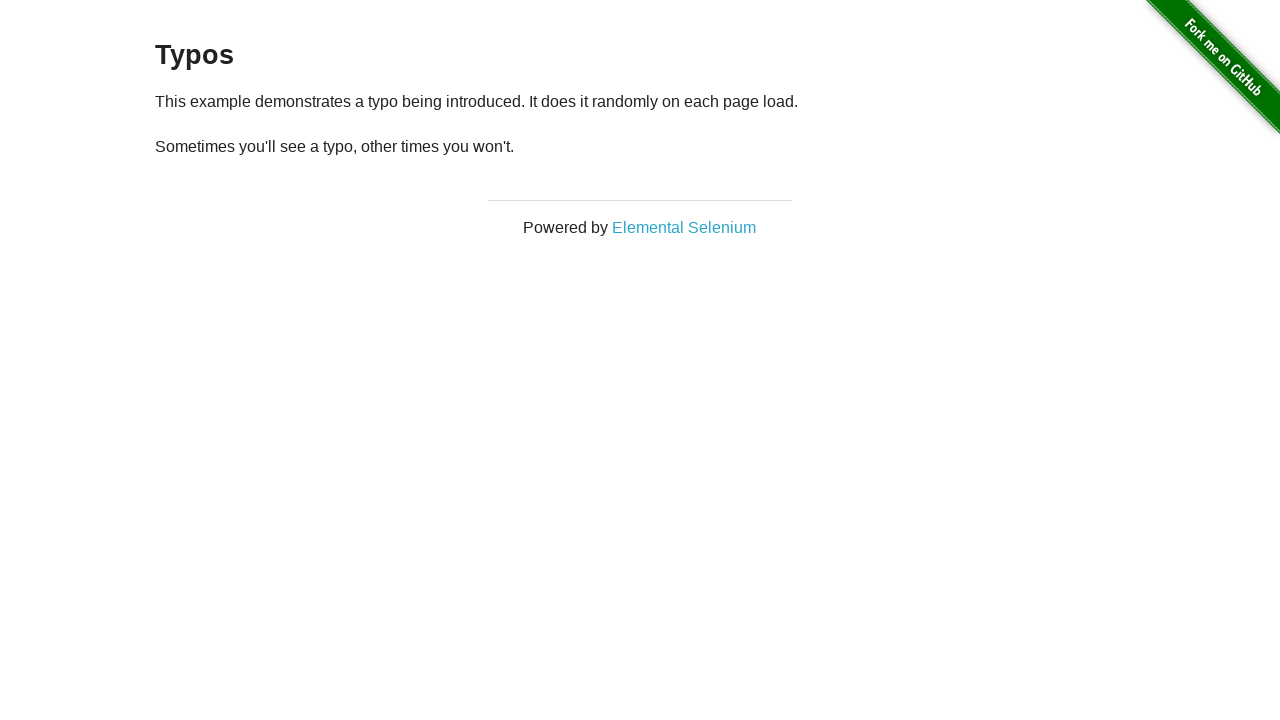

Retrieved paragraph text: '
  Sometimes you'll see a typo, other times you won't.
'
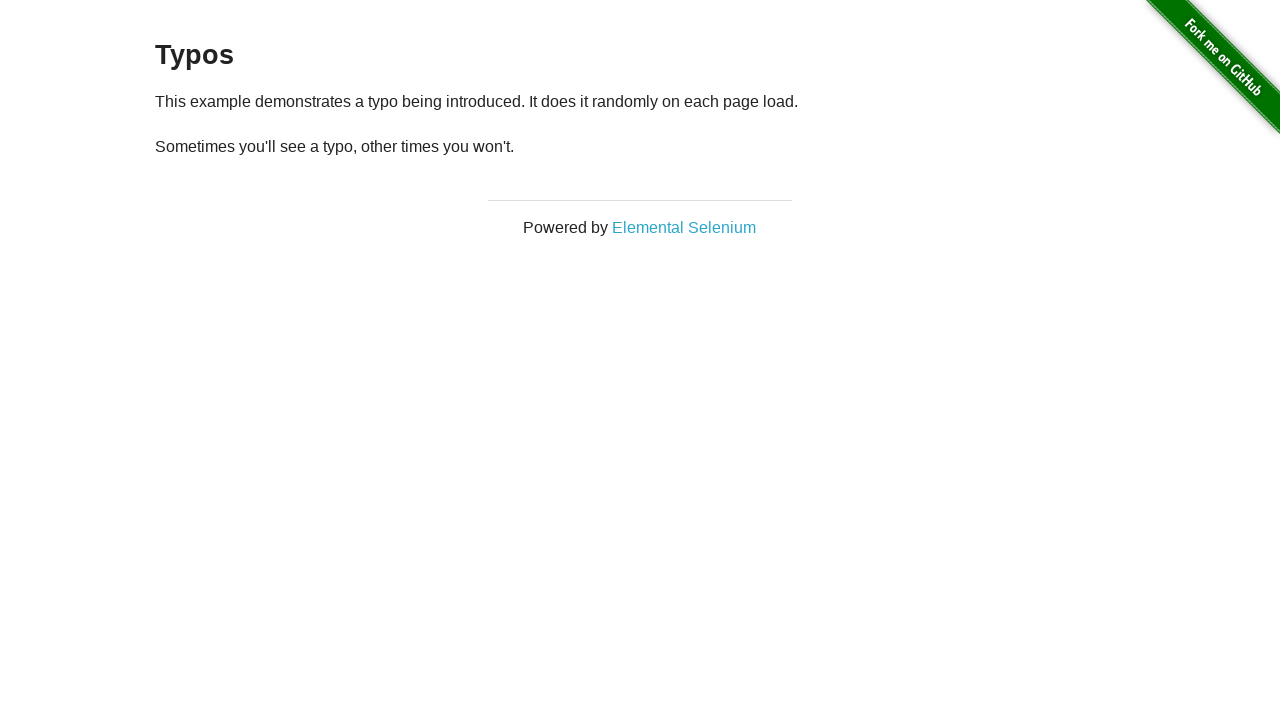

Reloaded page (attempt 5)
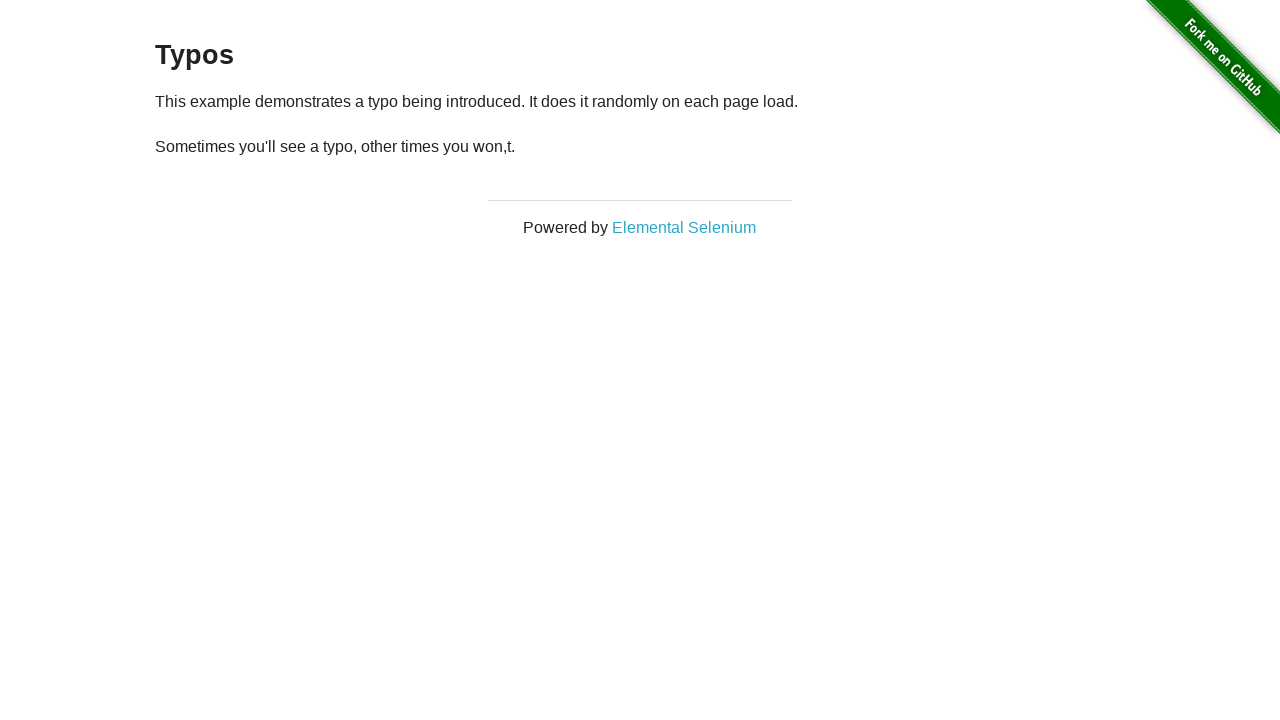

Paragraph element is visible after reload
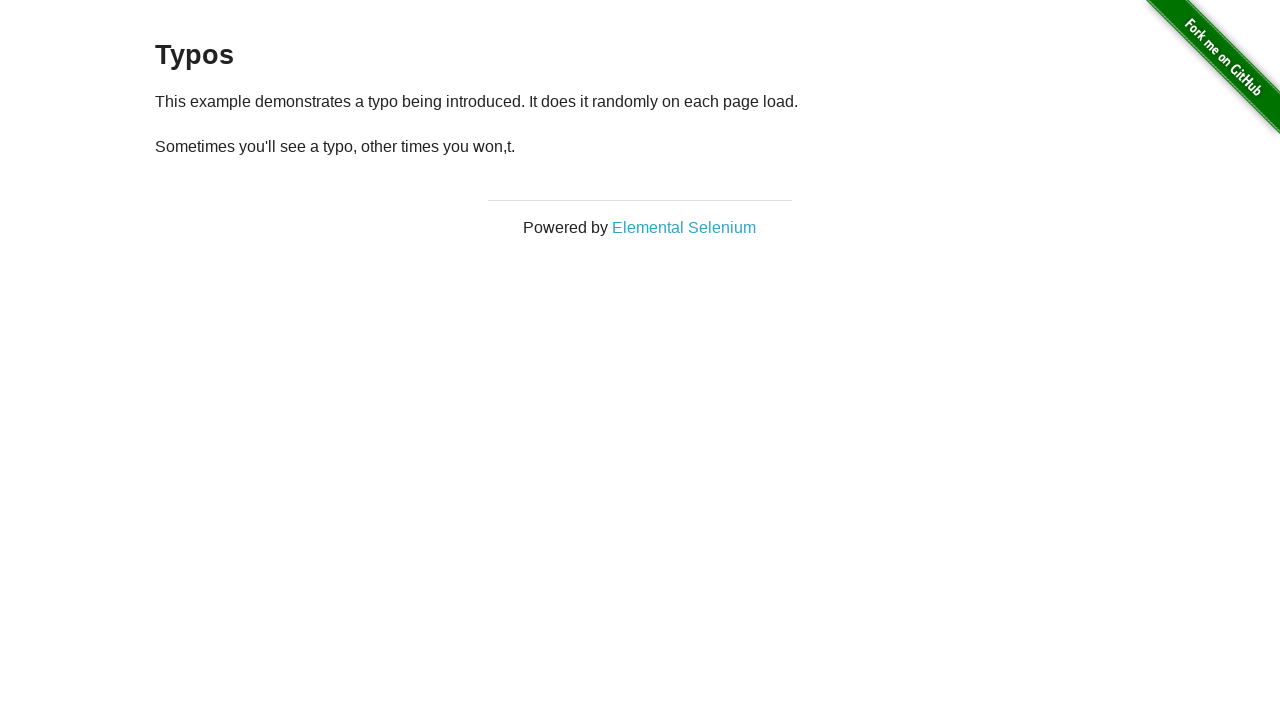

Retrieved paragraph text: '
  Sometimes you'll see a typo, other times you won,t.
'
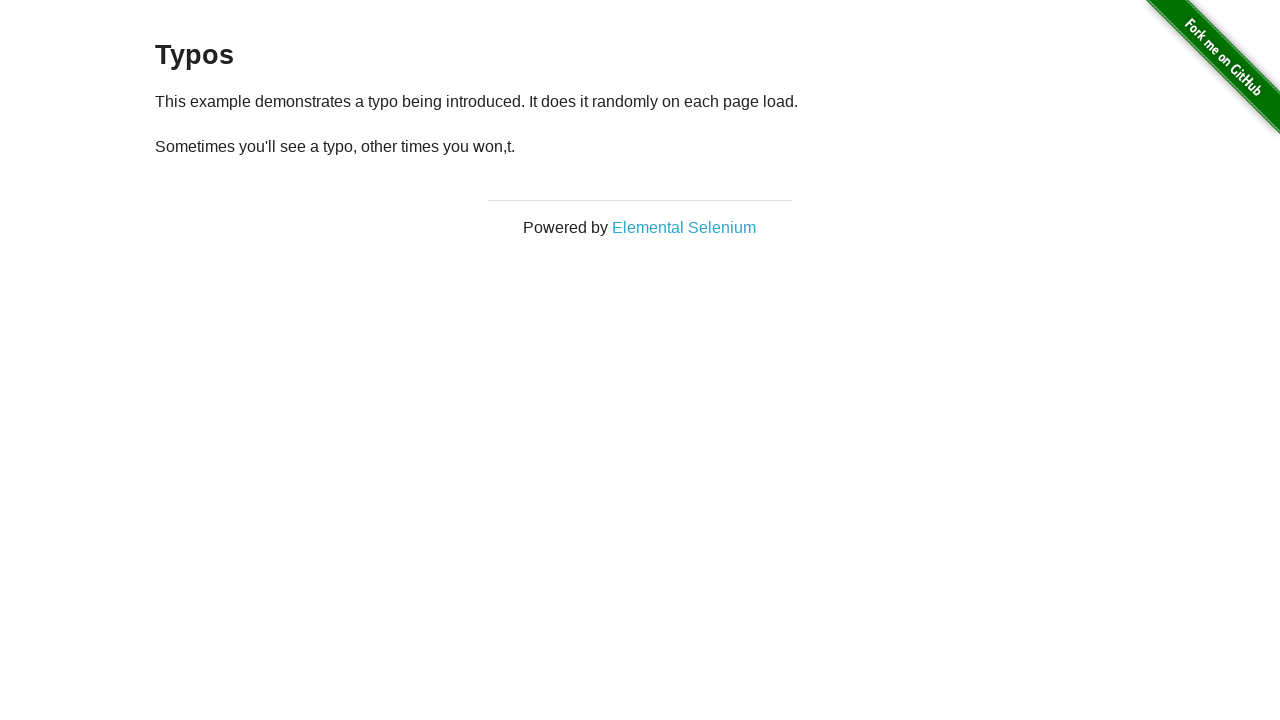

Reloaded page (attempt 6)
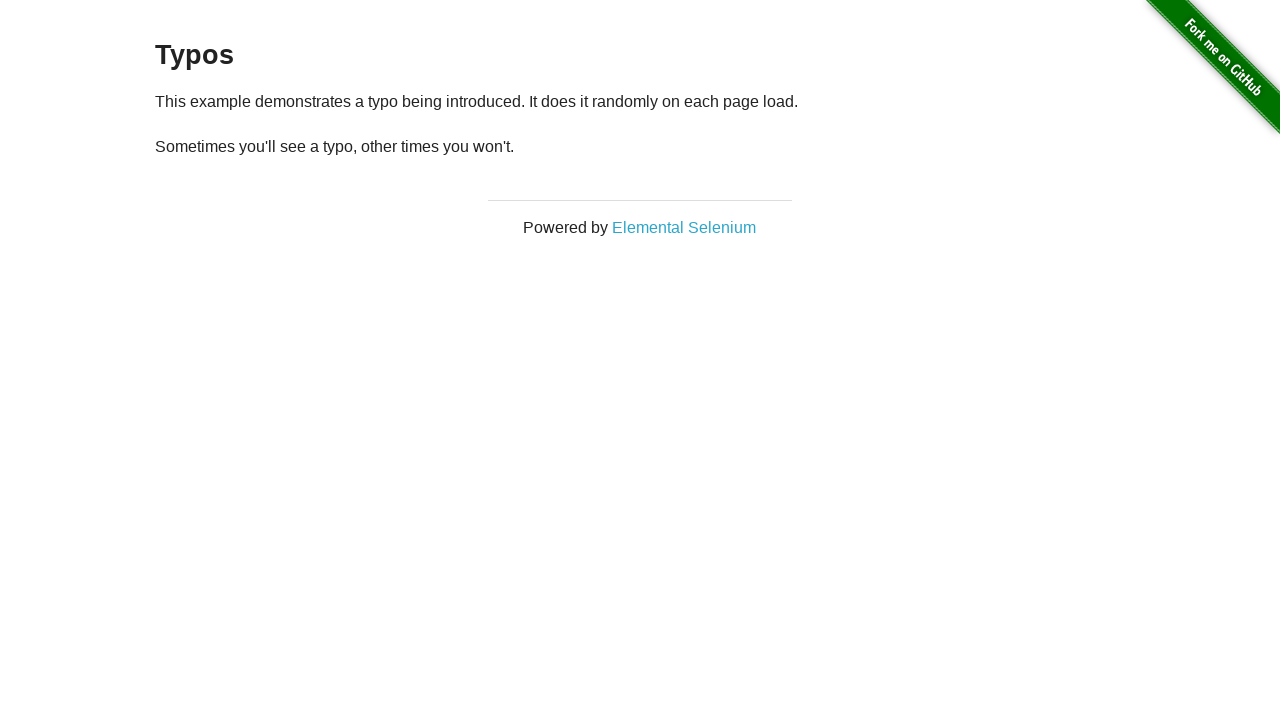

Paragraph element is visible after reload
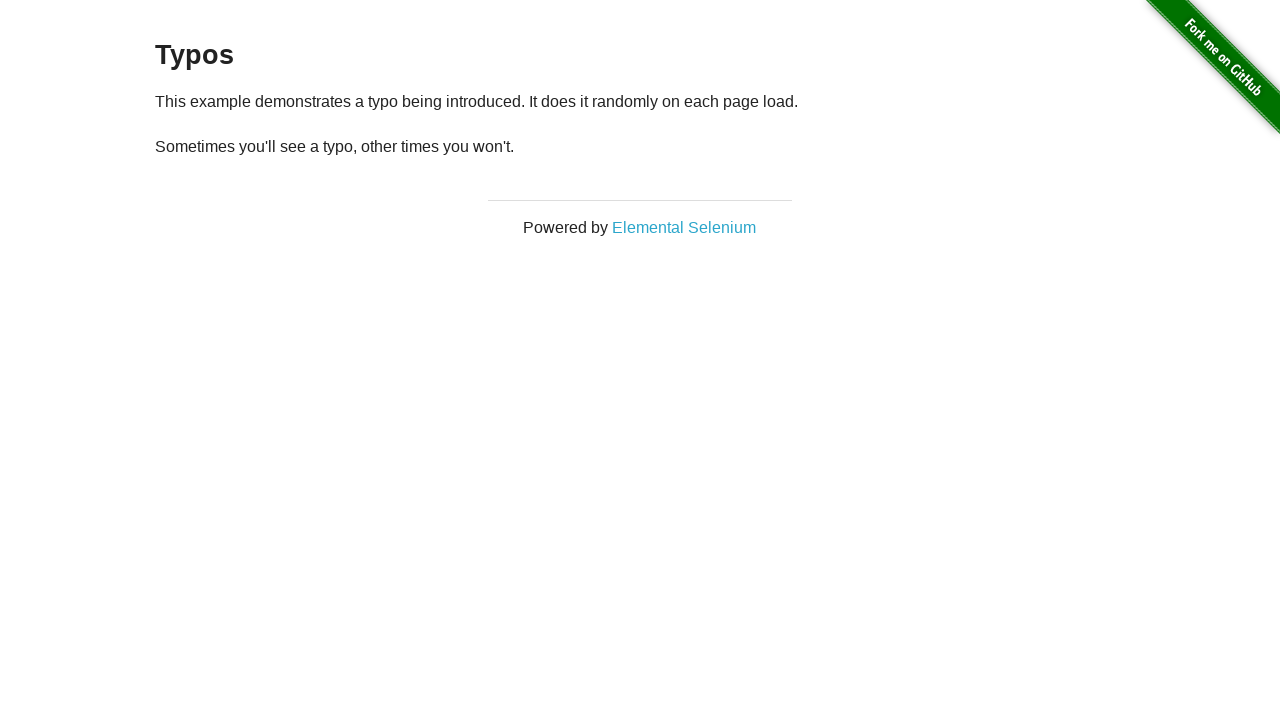

Retrieved paragraph text: '
  Sometimes you'll see a typo, other times you won't.
'
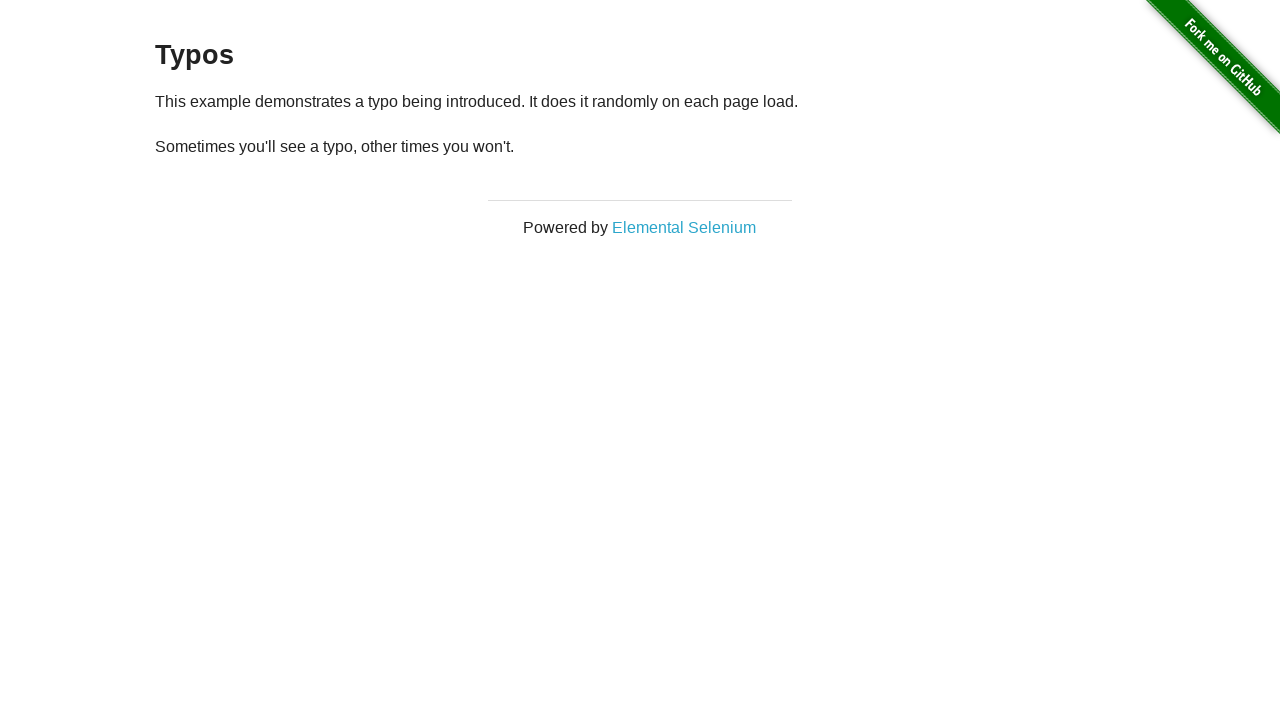

Reloaded page (attempt 7)
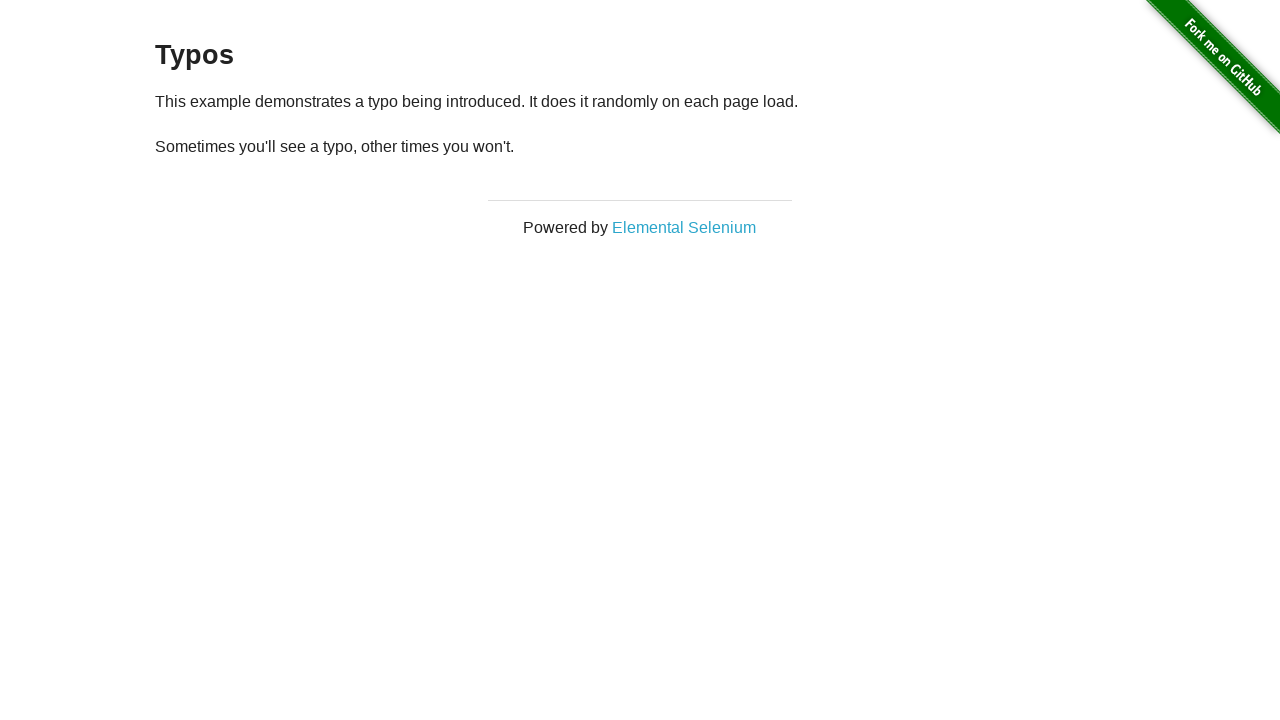

Paragraph element is visible after reload
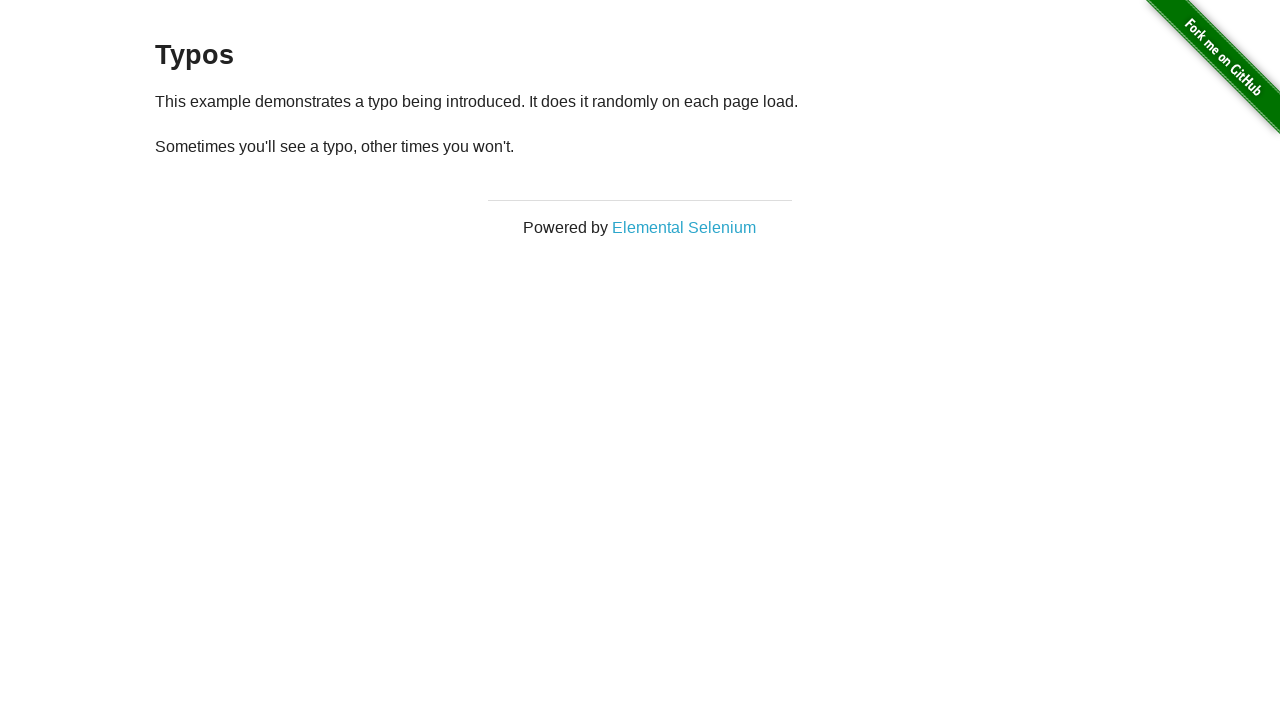

Retrieved paragraph text: '
  Sometimes you'll see a typo, other times you won't.
'
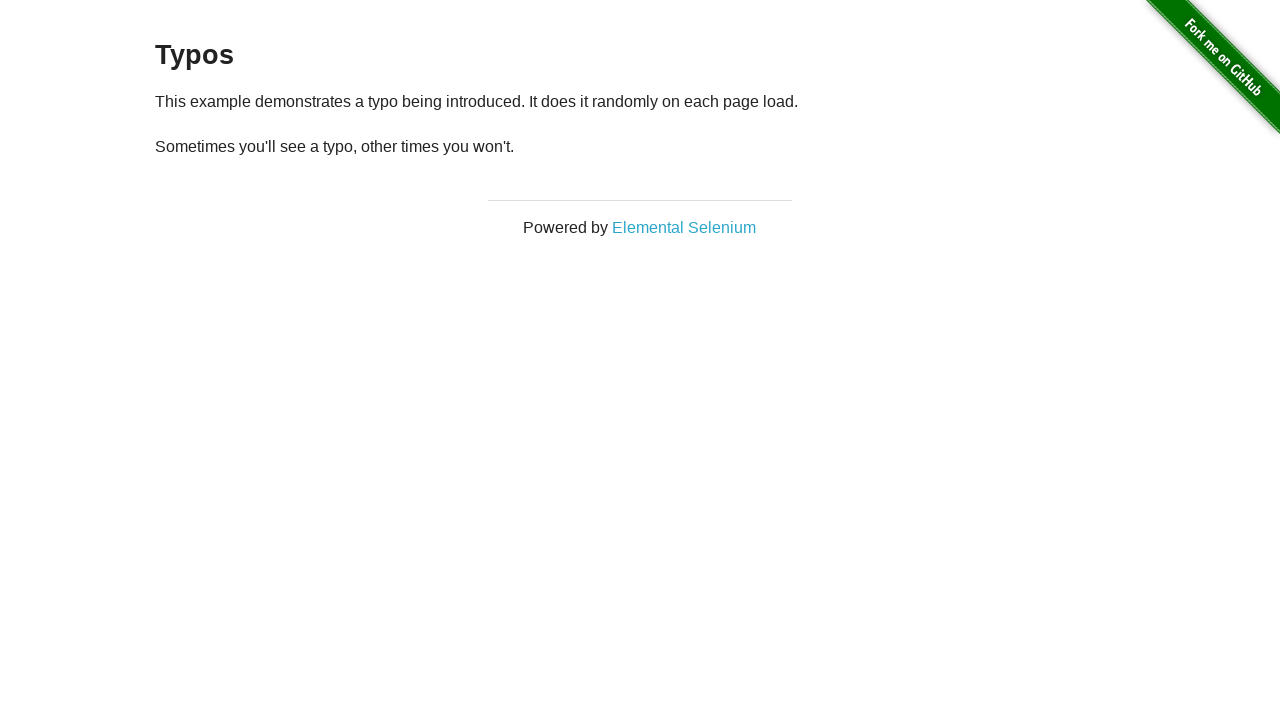

Reloaded page (attempt 8)
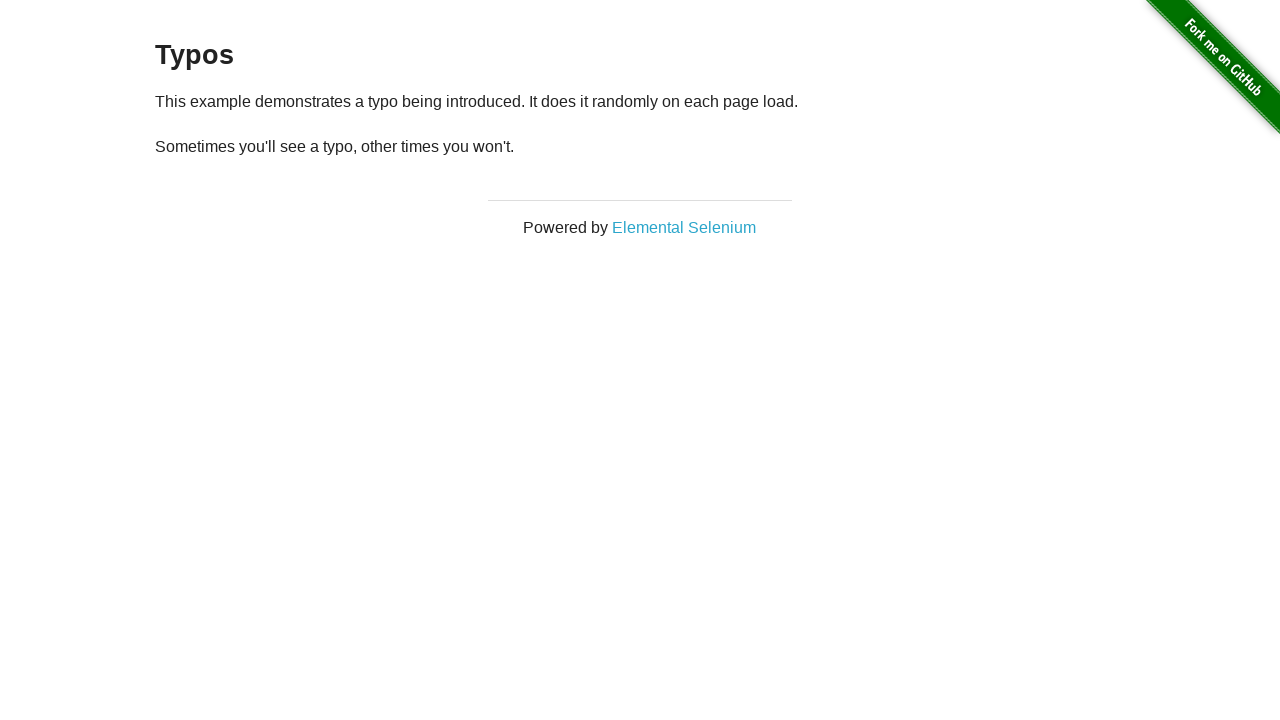

Paragraph element is visible after reload
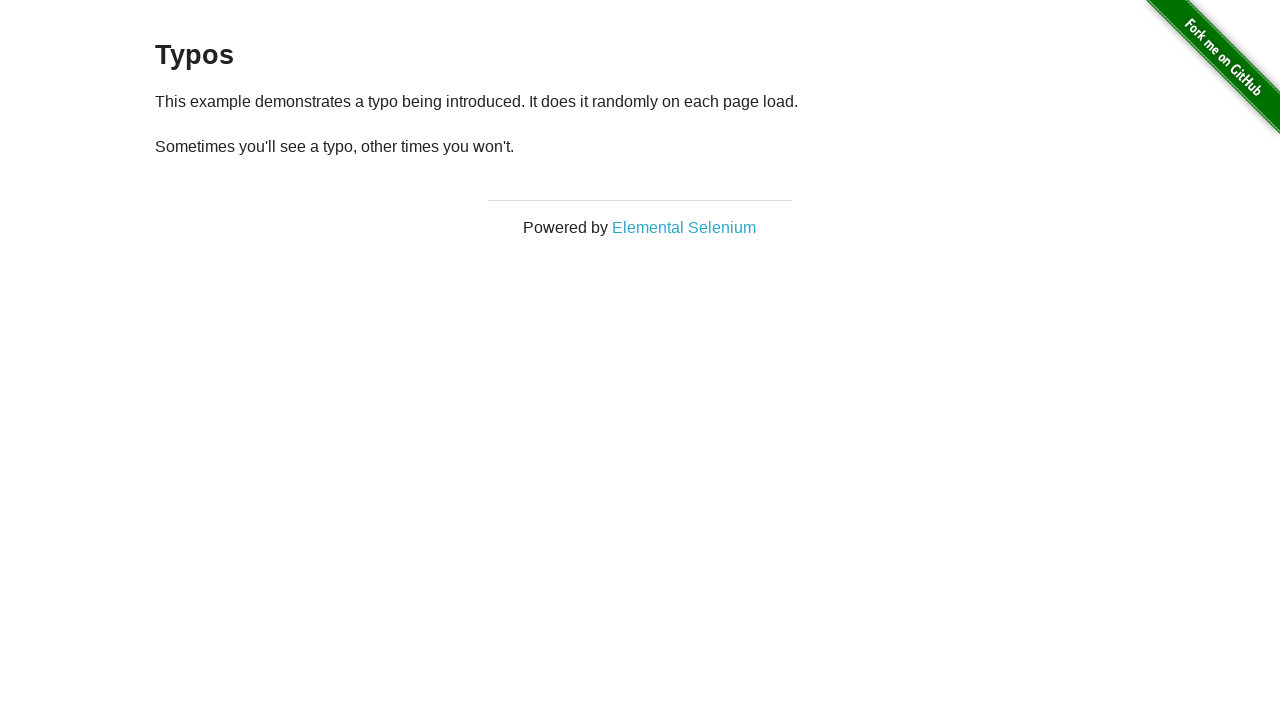

Retrieved paragraph text: '
  Sometimes you'll see a typo, other times you won't.
'
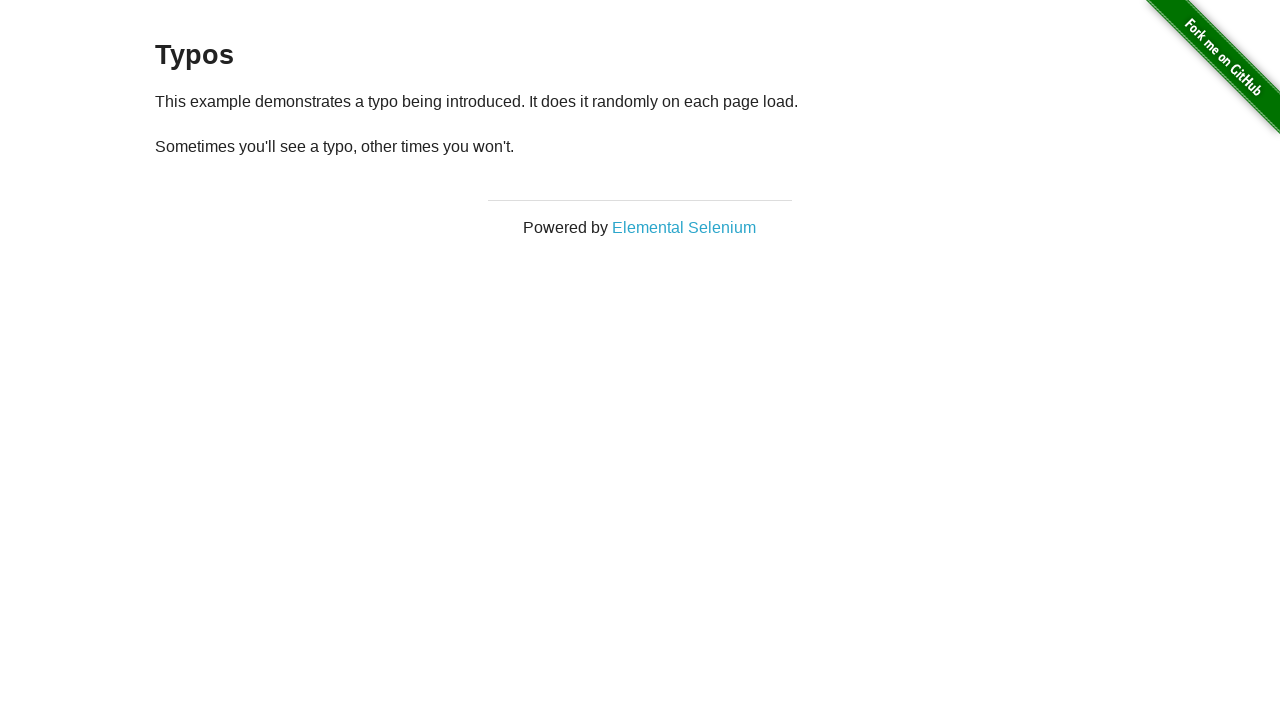

Reloaded page (attempt 9)
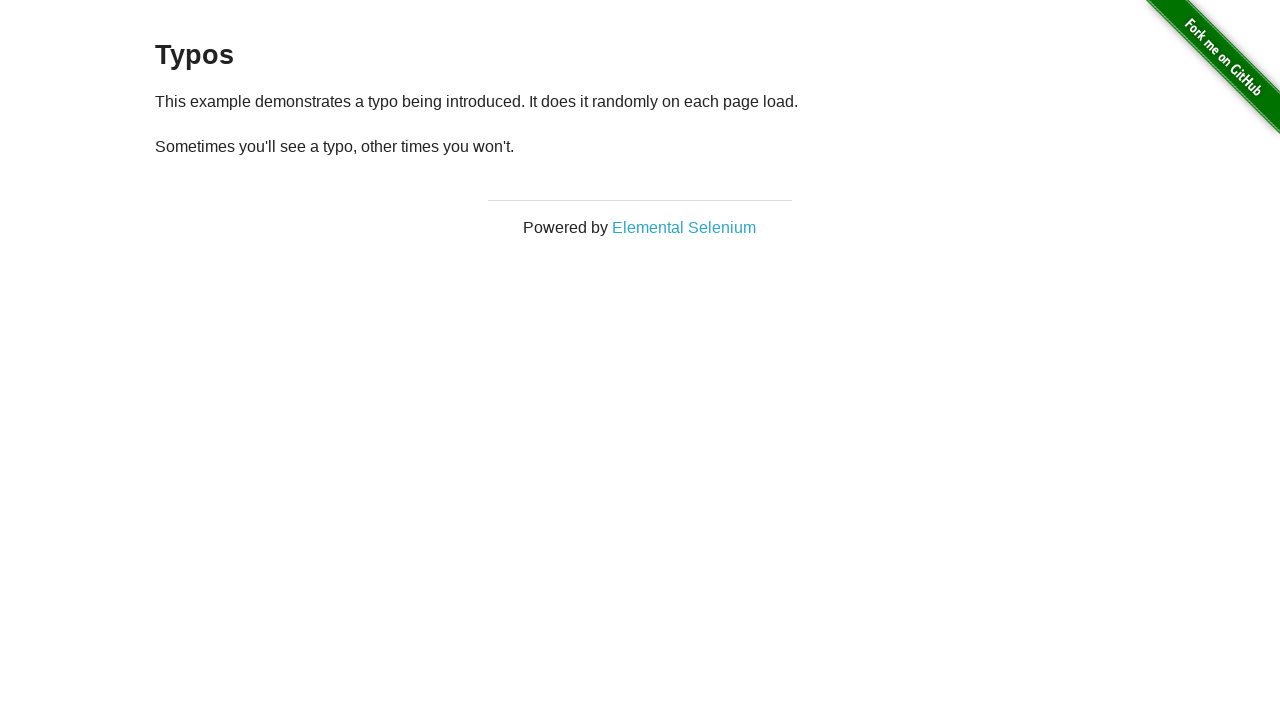

Paragraph element is visible after reload
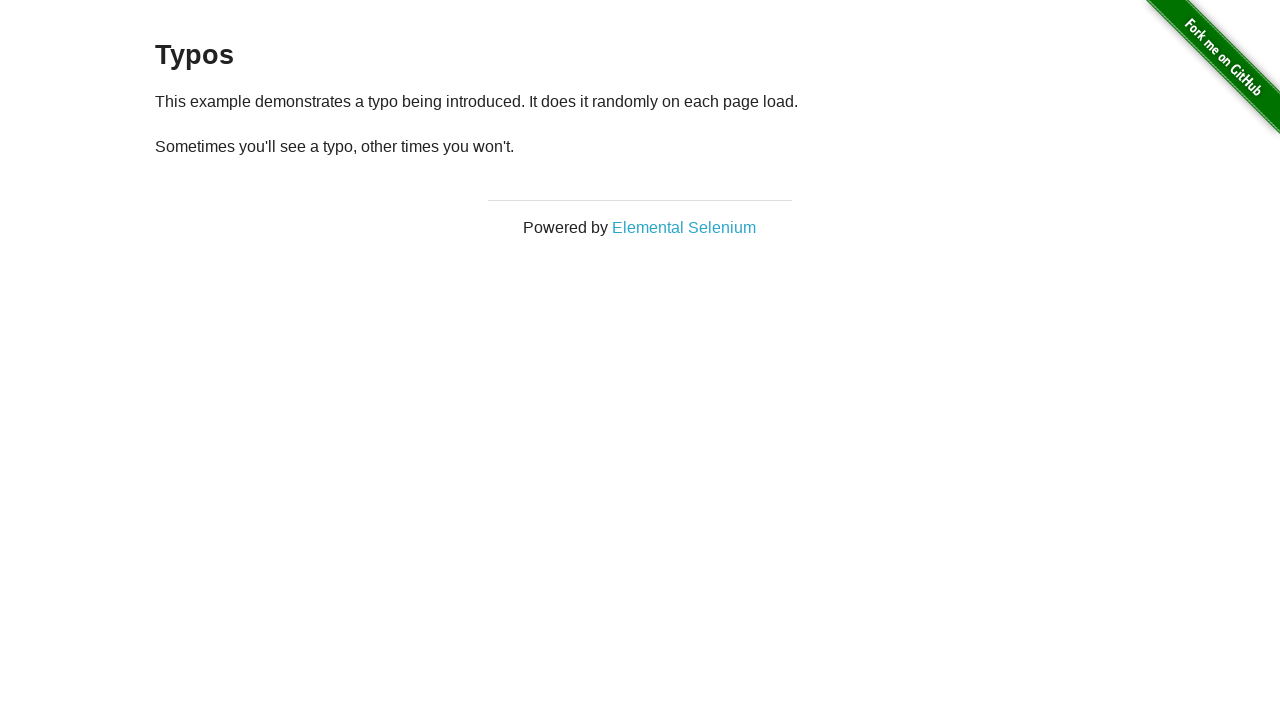

Retrieved paragraph text: '
  Sometimes you'll see a typo, other times you won't.
'
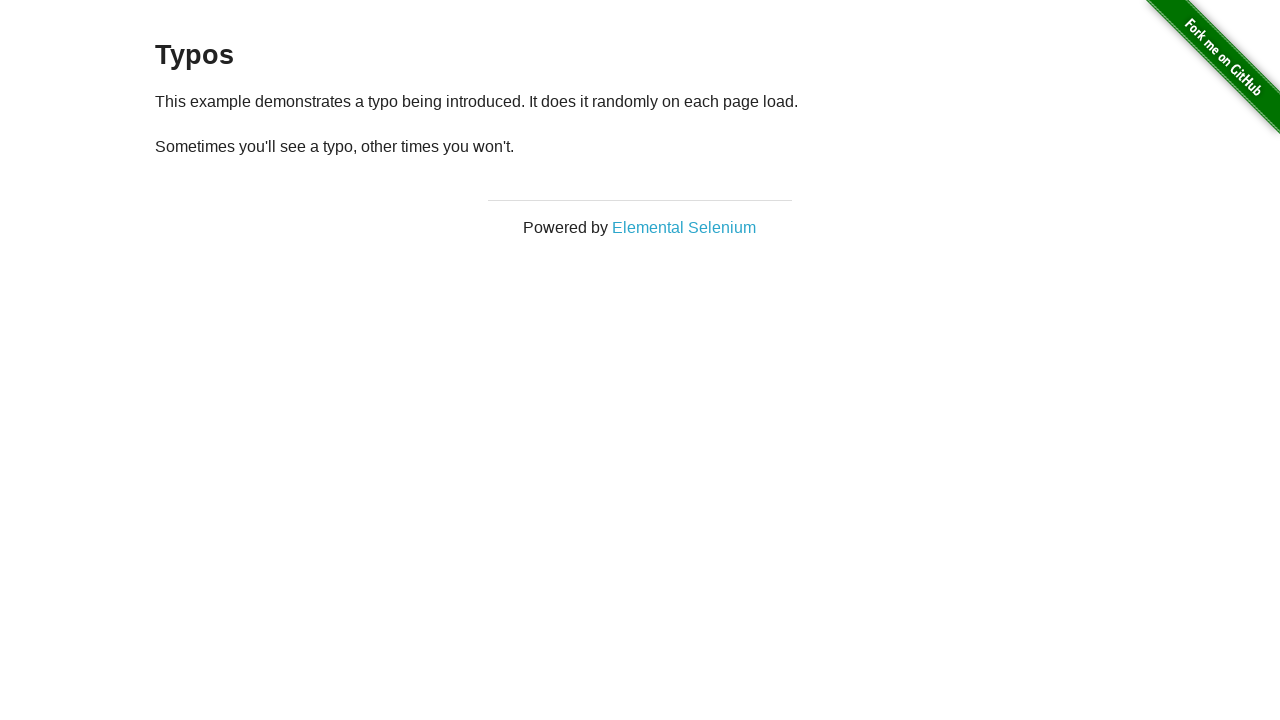

Test completed: Found correct text after 10 attempt(s)
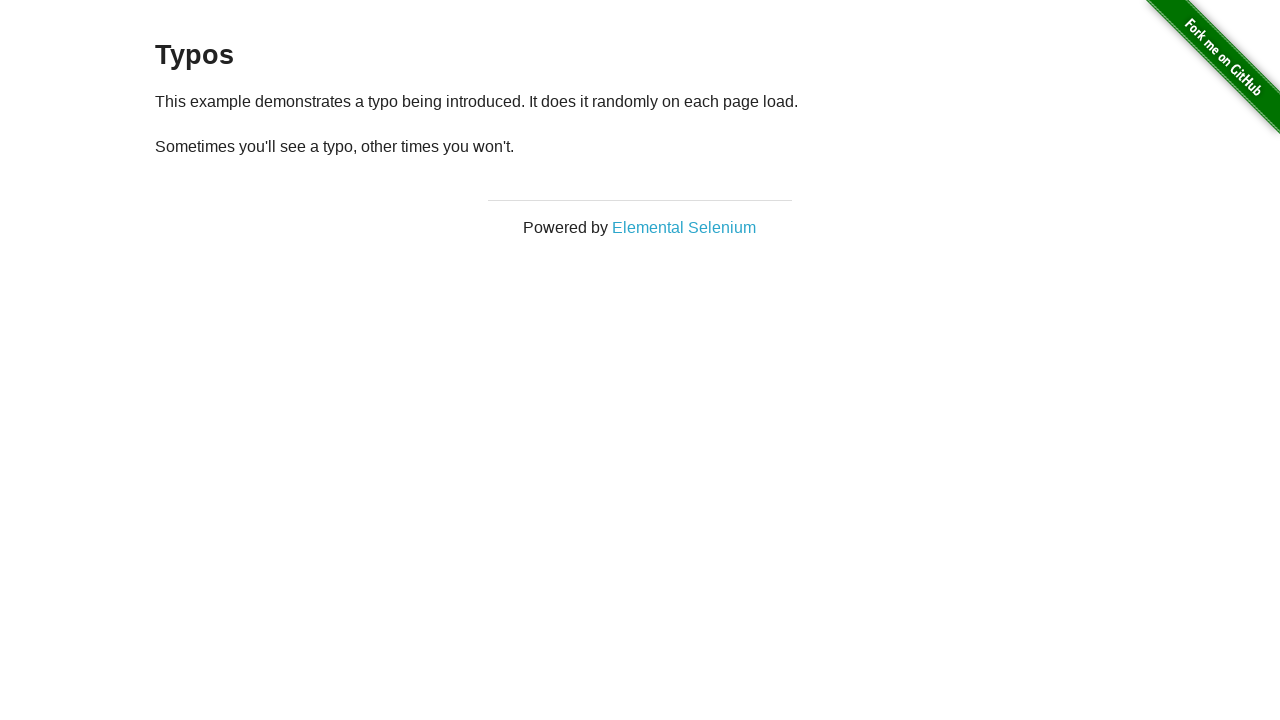

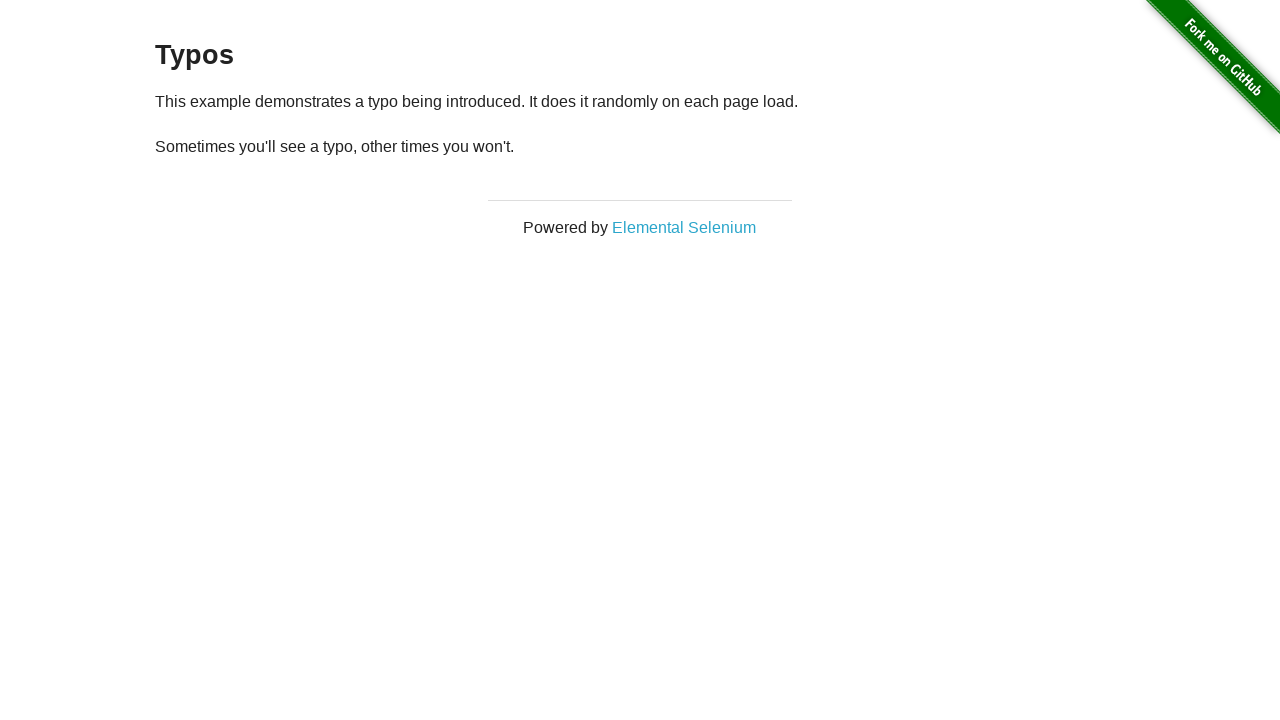